Tests drag and drop functionality by moving fruit items (Apple, Banane, Orange, Mango) between left and right tables using mouse hover and drag actions.

Starting URL: https://test-with-me-app.vercel.app/learning/web-elements/components/drag-n-drop

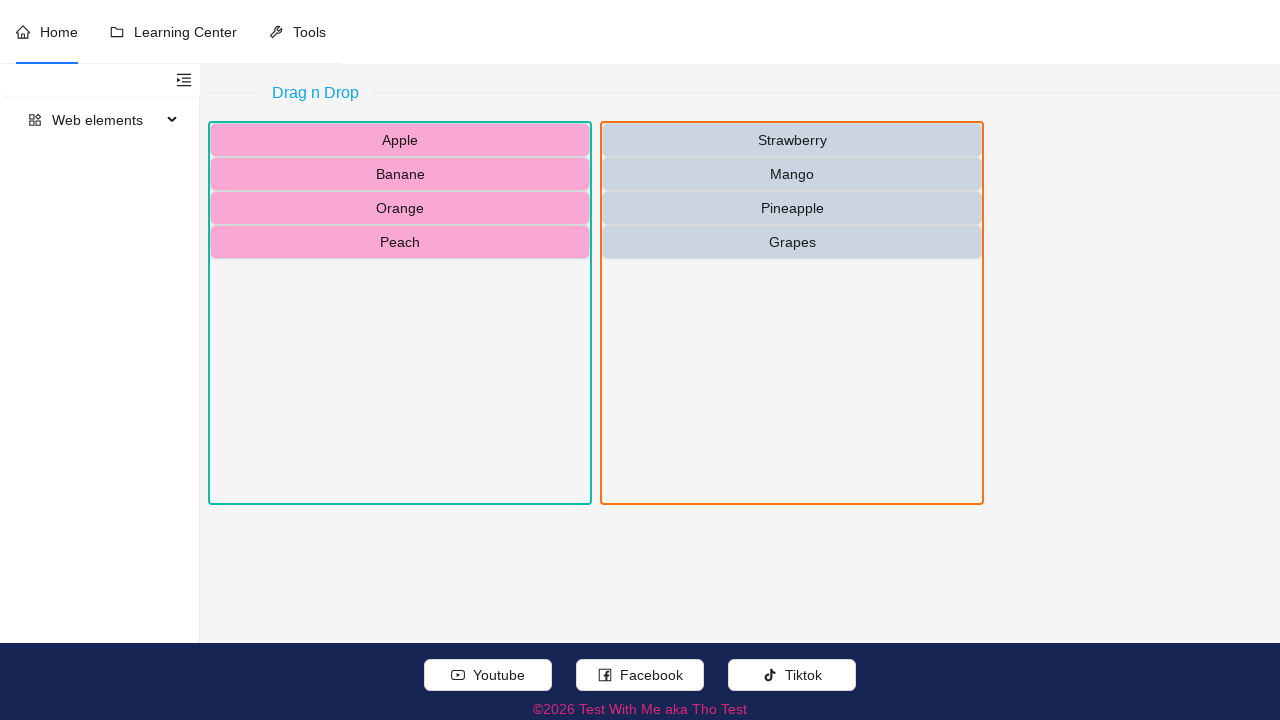

Defined input items to drag: Apple, Banane, Orange, Mango
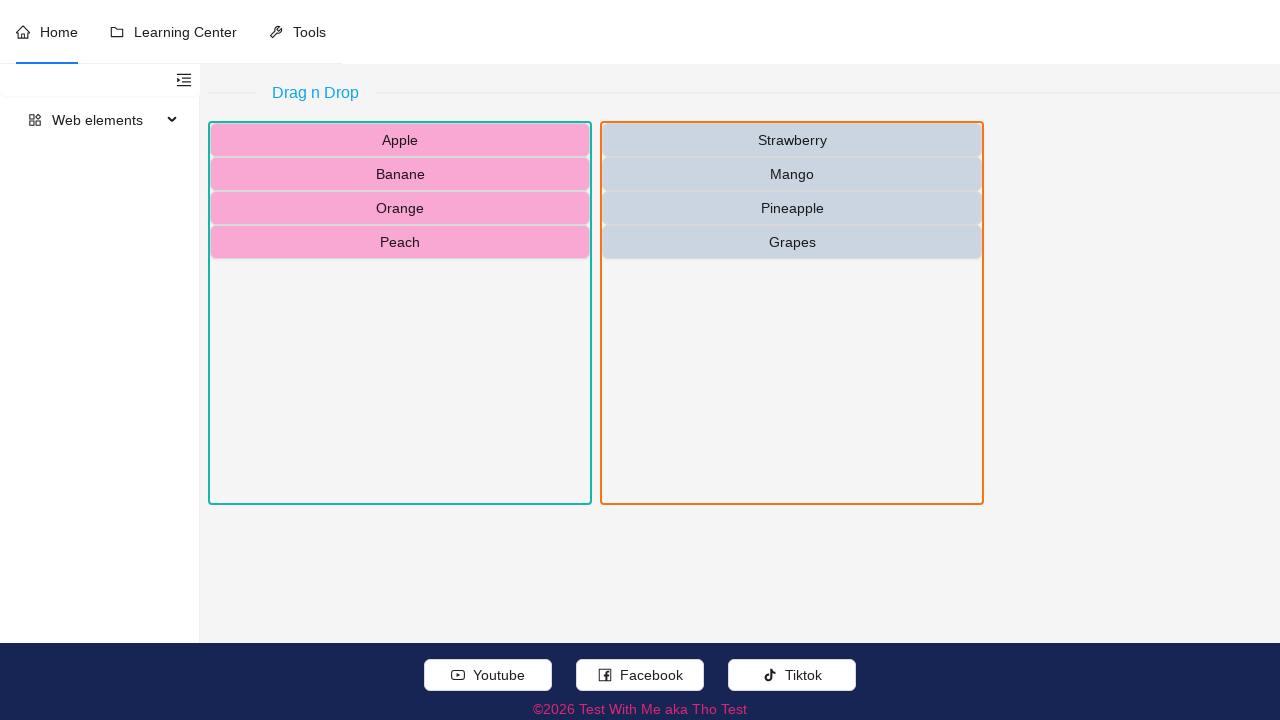

Defined XPath selectors for left and right tables
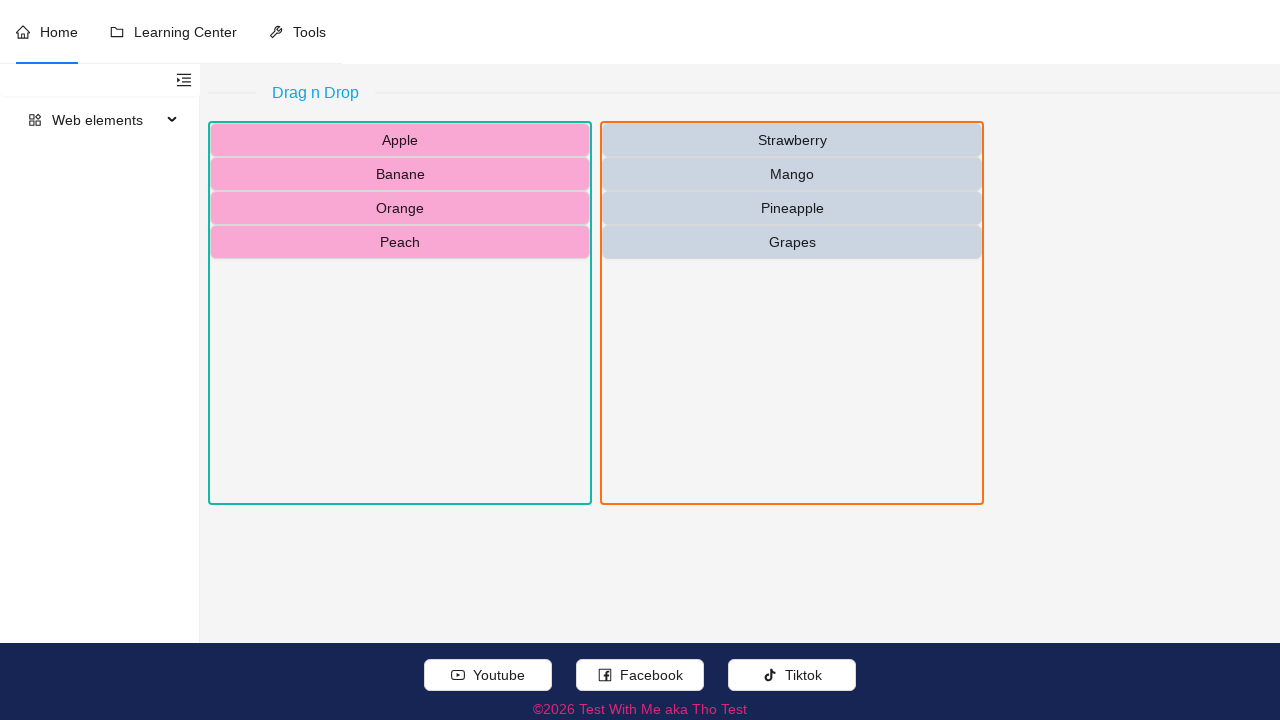

Waited for drag and drop tables to load
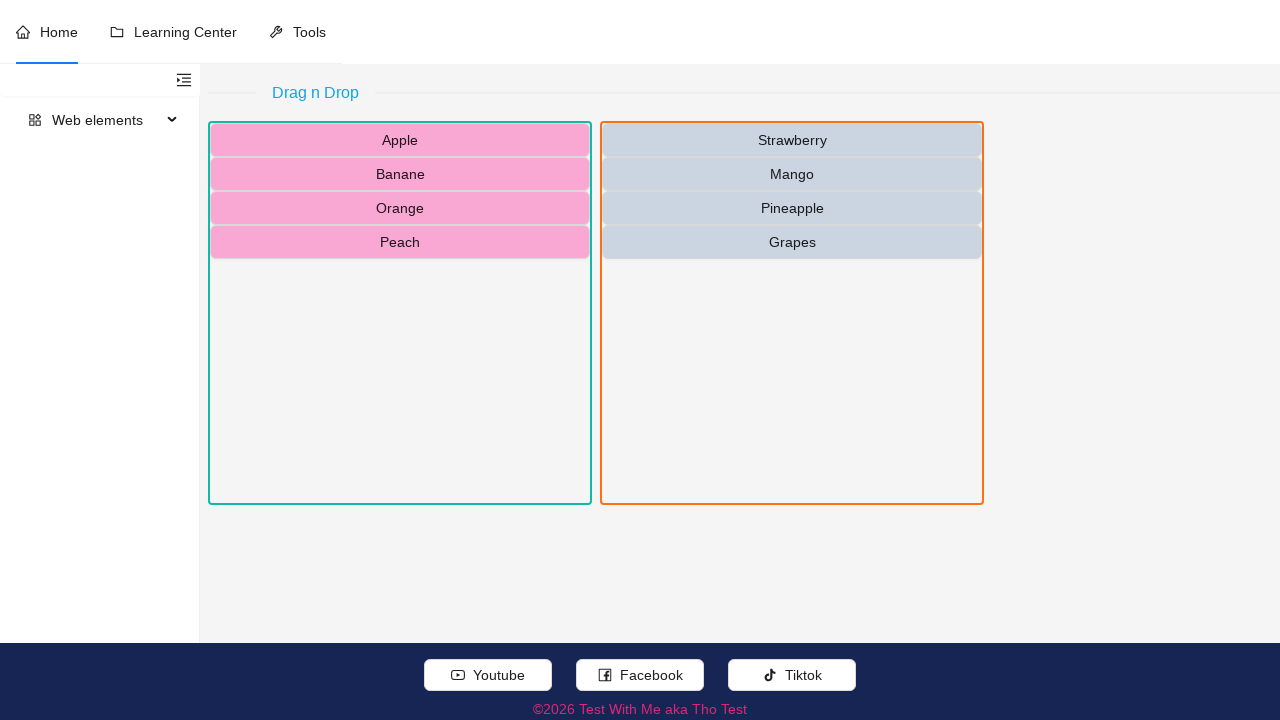

Retrieved initial contents of left and right tables
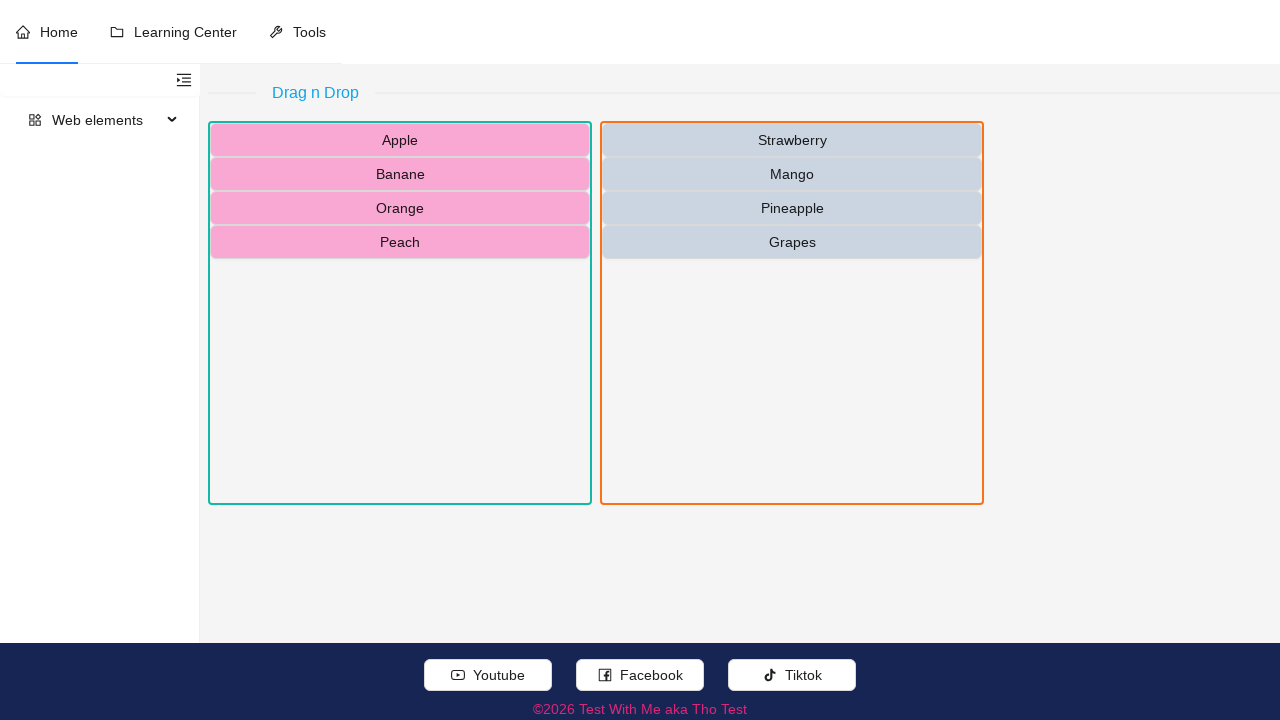

Converted table contents to mutable lists
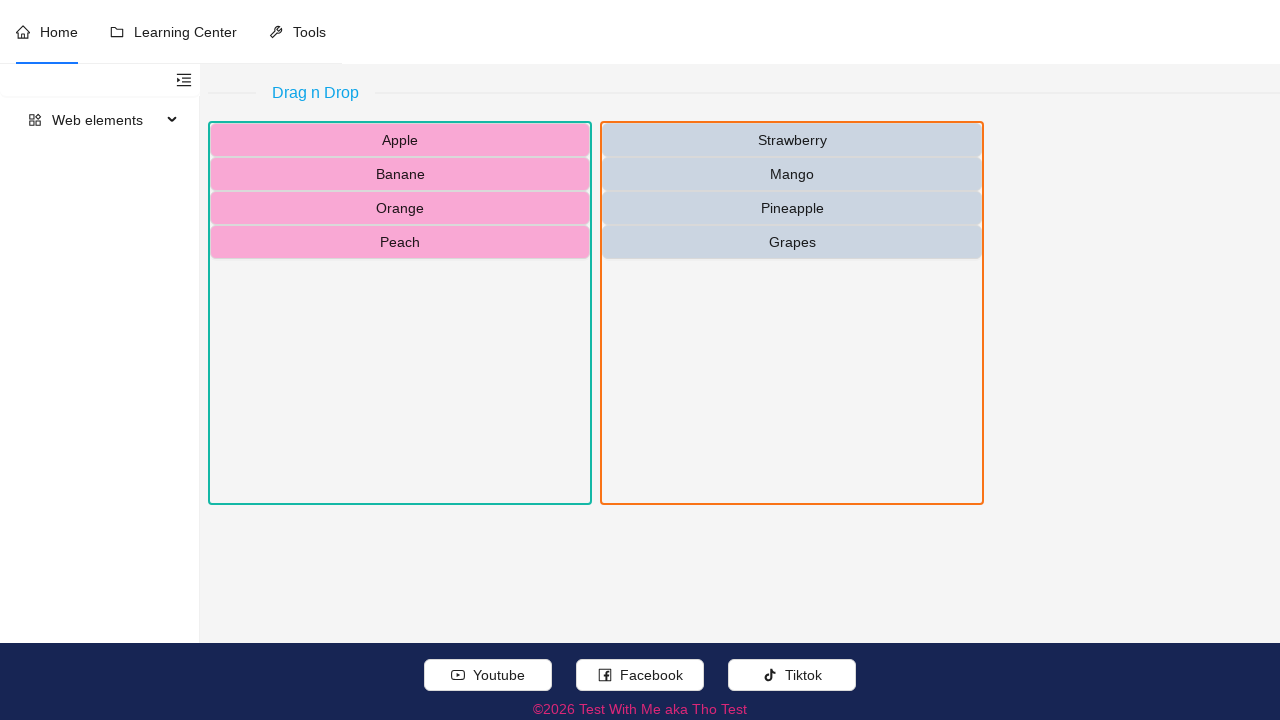

Removed 'Apple' from expected left table
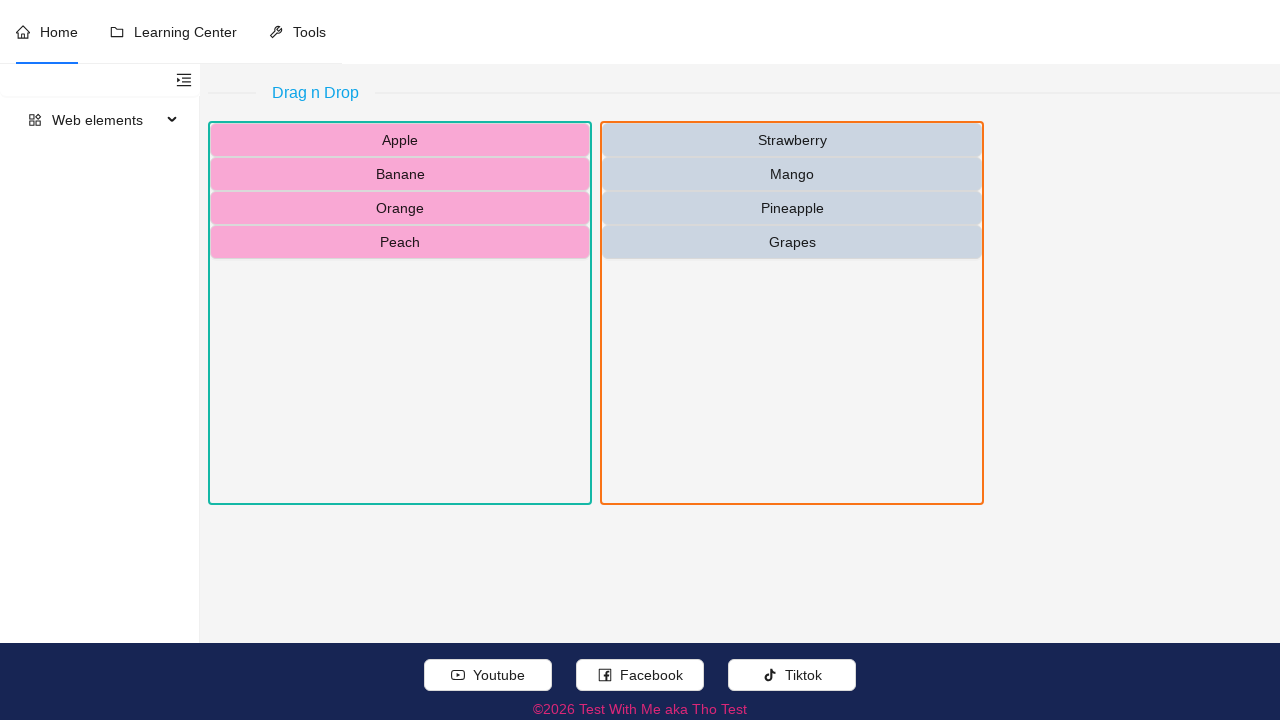

Hovered over 'Apple' button in left table at (400, 140) on (//div[.//text()[normalize-space()='Drag n Drop']]//following::div[contains(conc
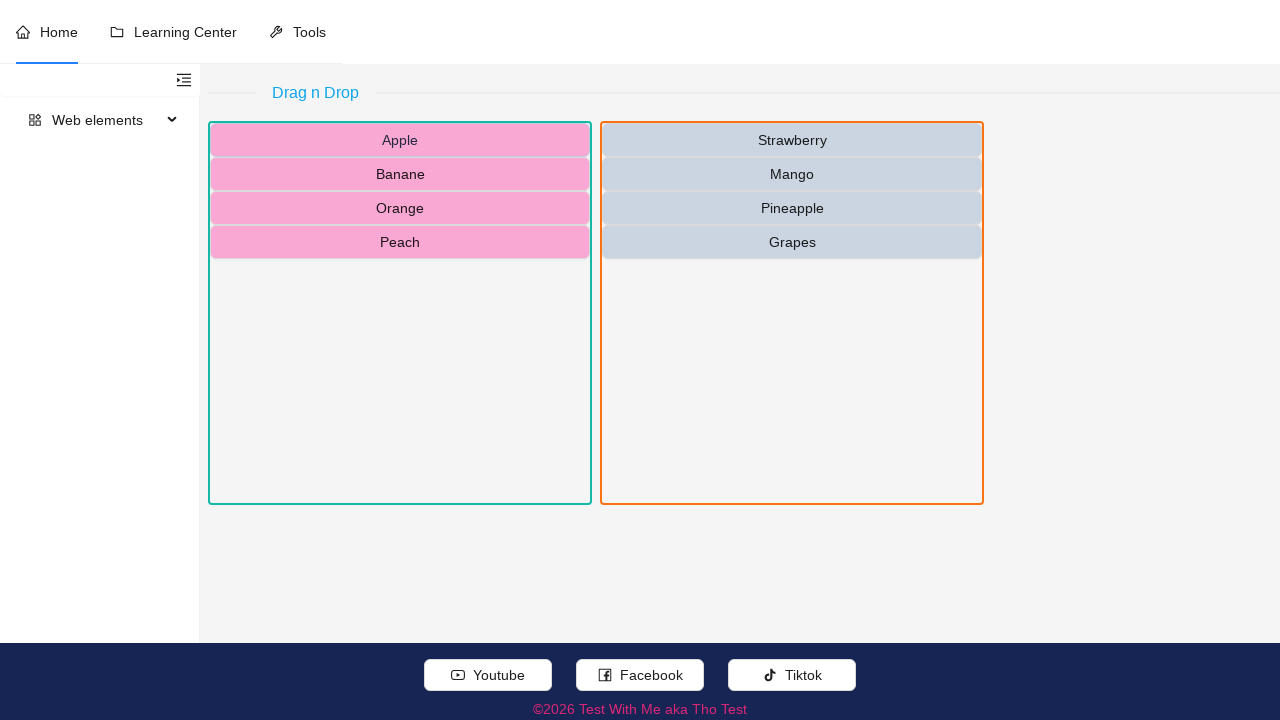

Pressed mouse down on 'Apple' at (400, 140)
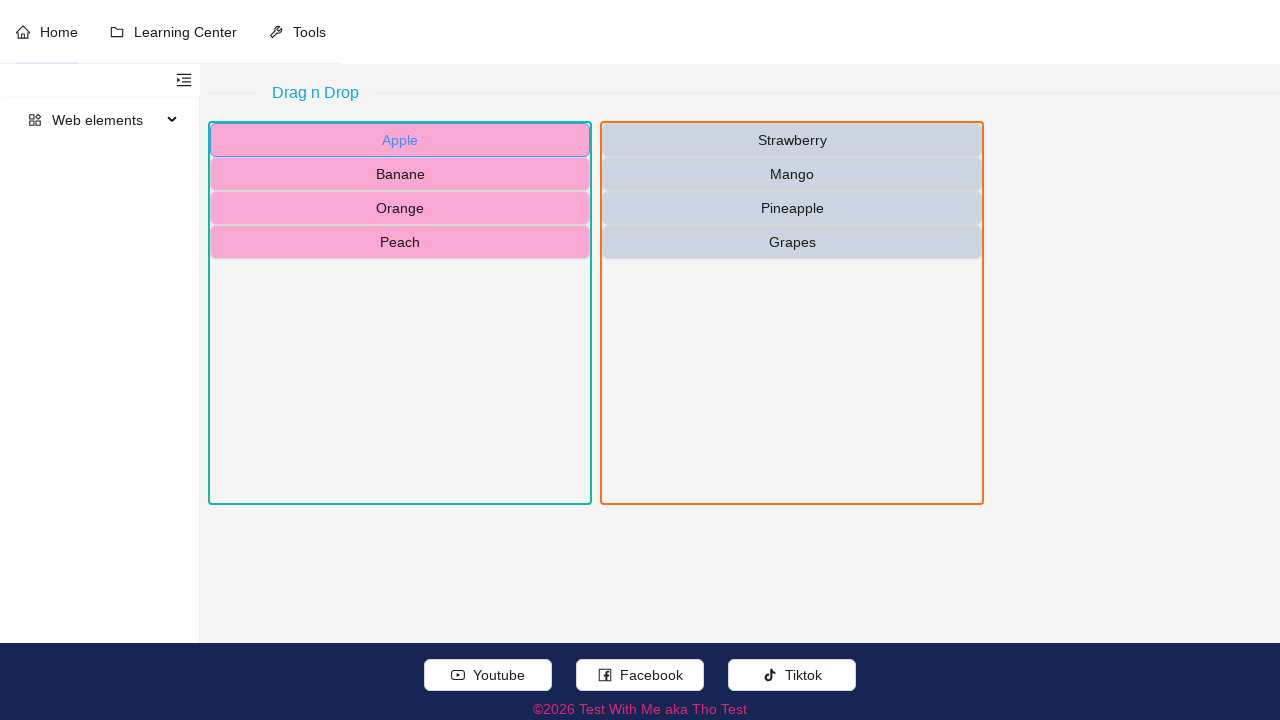

Hovered over right table to drop 'Apple' at (792, 313) on (//div[.//text()[normalize-space()='Drag n Drop']]//following::div[contains(conc
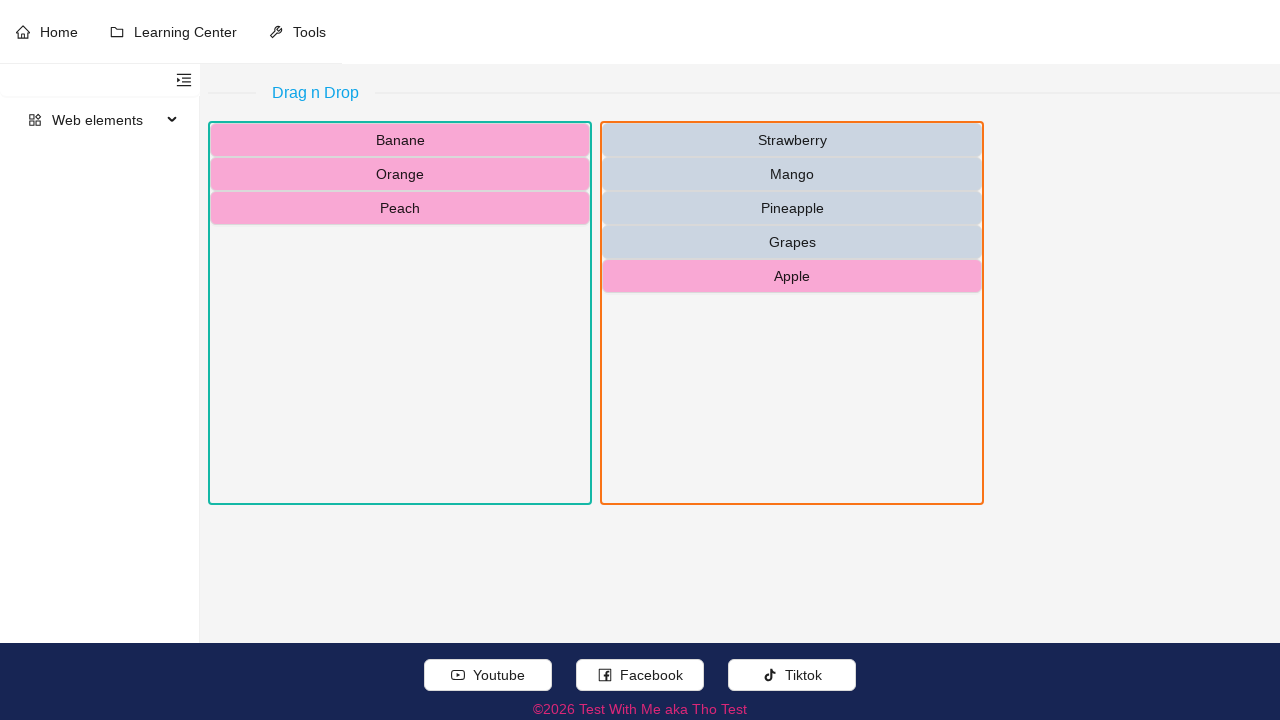

Released mouse to drop 'Apple' in right table at (792, 313)
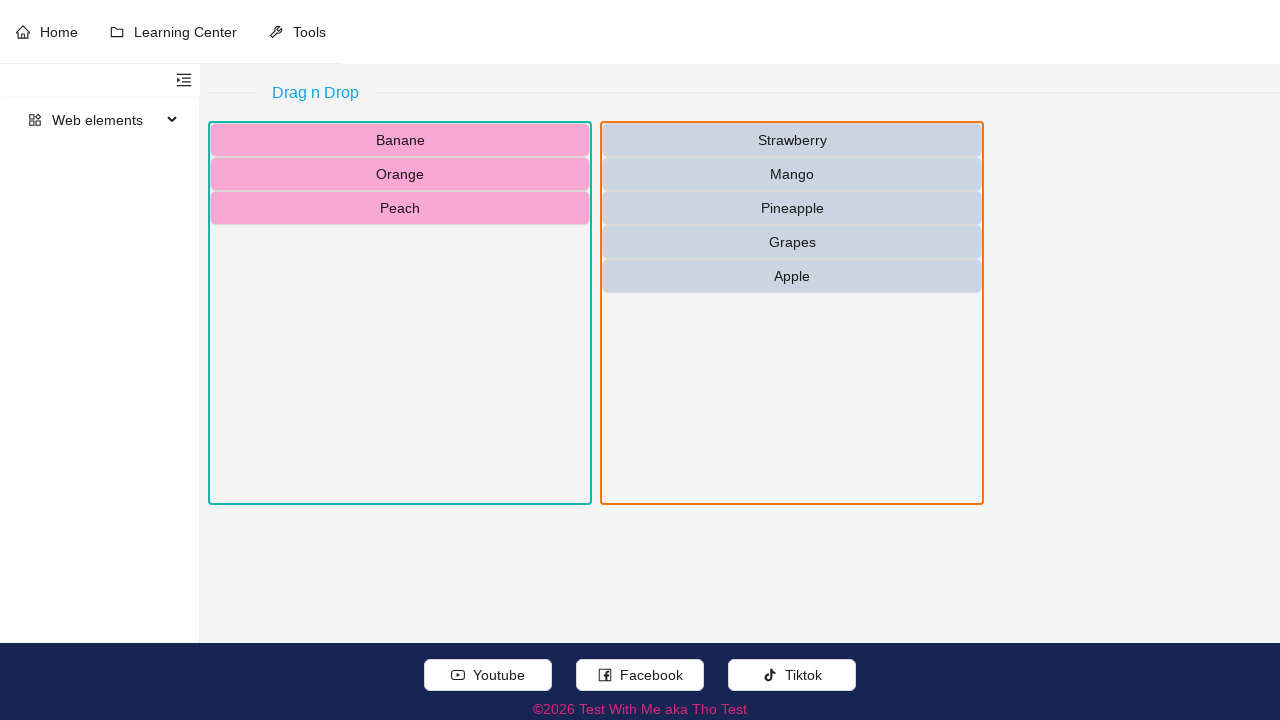

Added 'Apple' to expected right table
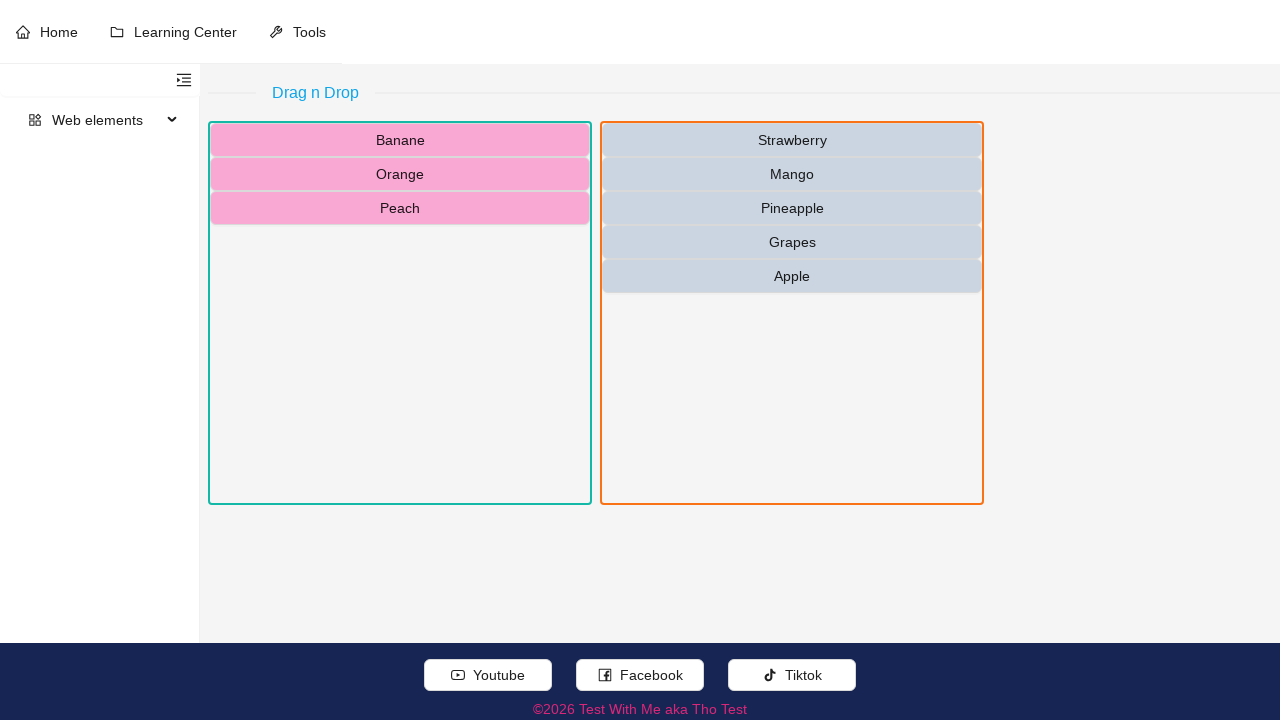

Removed 'Banane' from expected left table
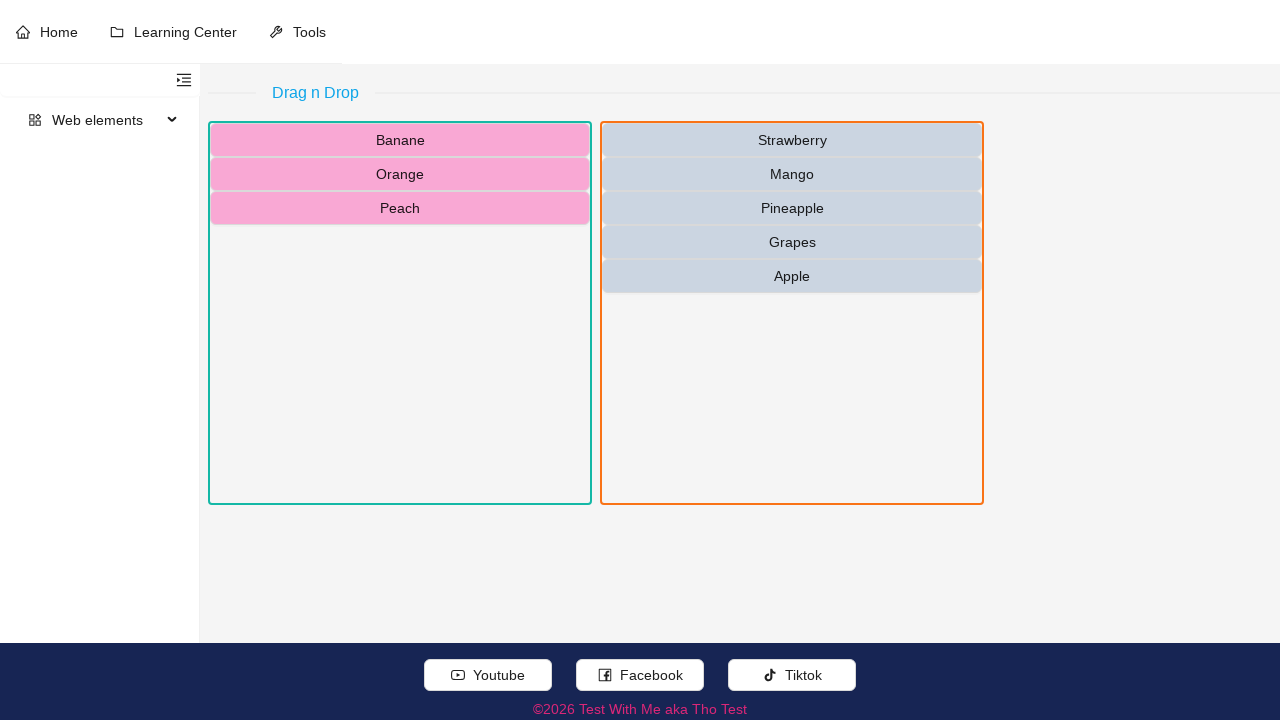

Hovered over 'Banane' button in left table at (400, 140) on (//div[.//text()[normalize-space()='Drag n Drop']]//following::div[contains(conc
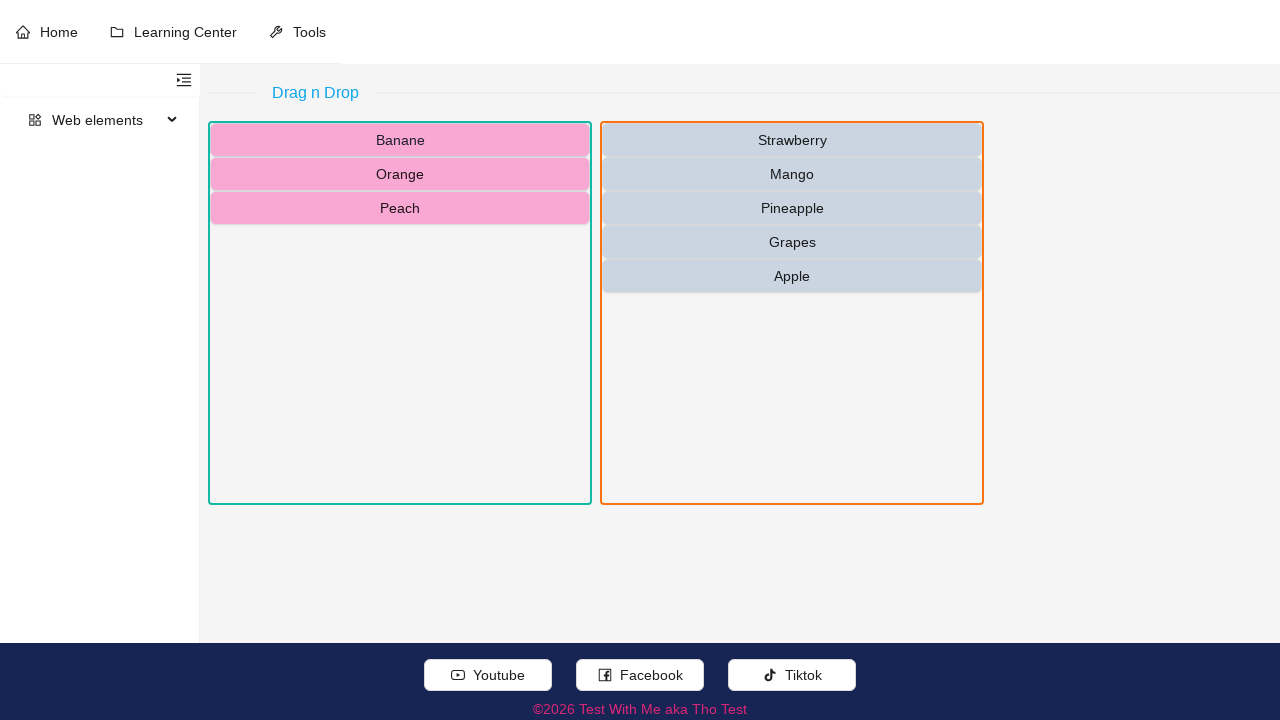

Pressed mouse down on 'Banane' at (400, 140)
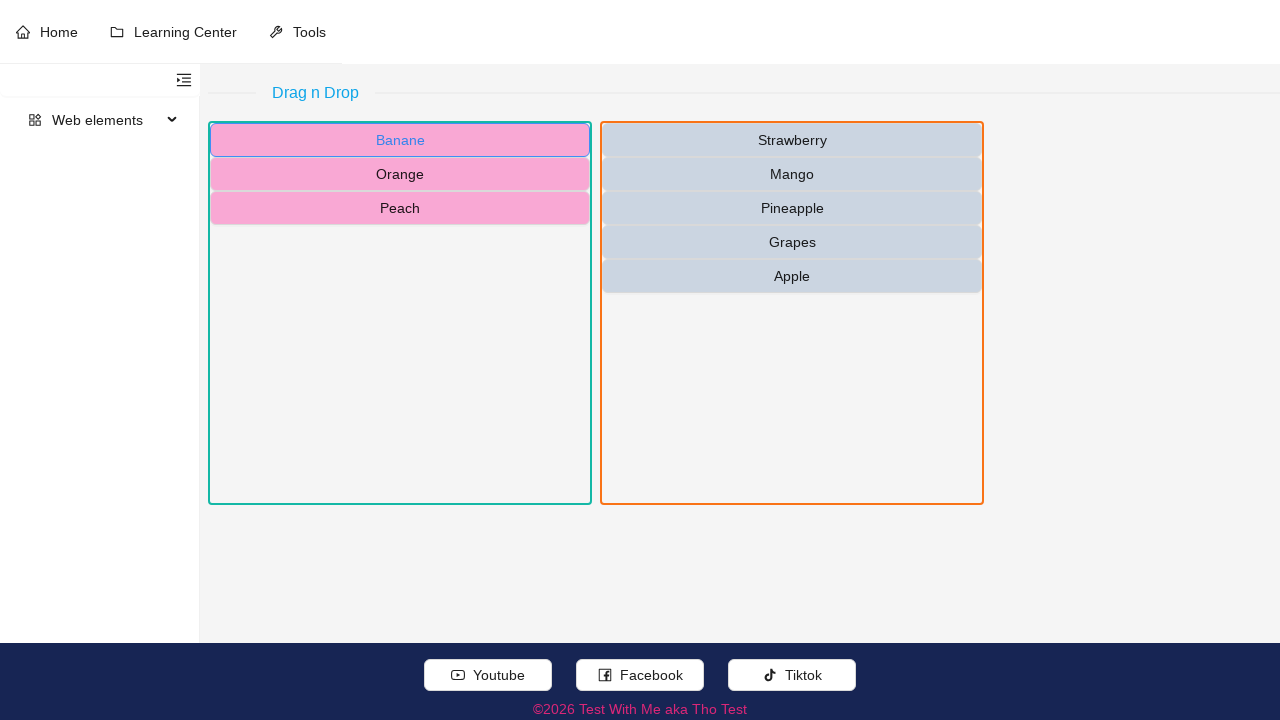

Hovered over right table to drop 'Banane' at (792, 313) on (//div[.//text()[normalize-space()='Drag n Drop']]//following::div[contains(conc
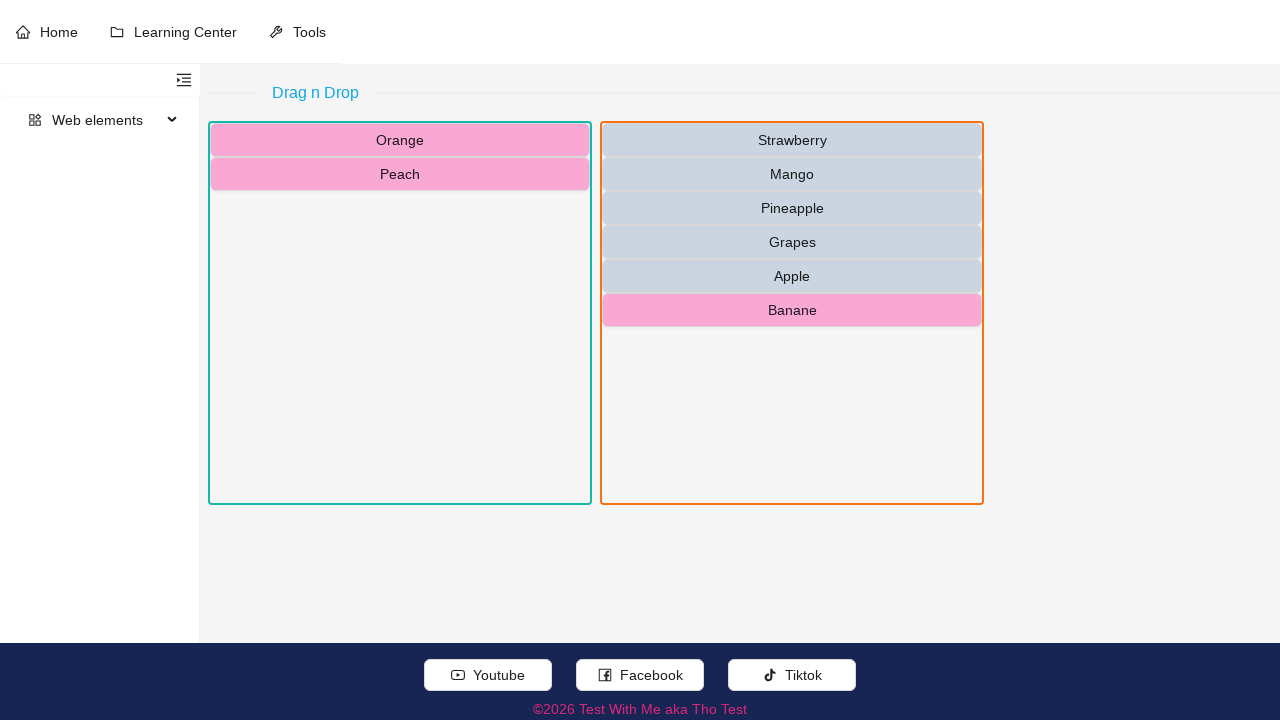

Released mouse to drop 'Banane' in right table at (792, 313)
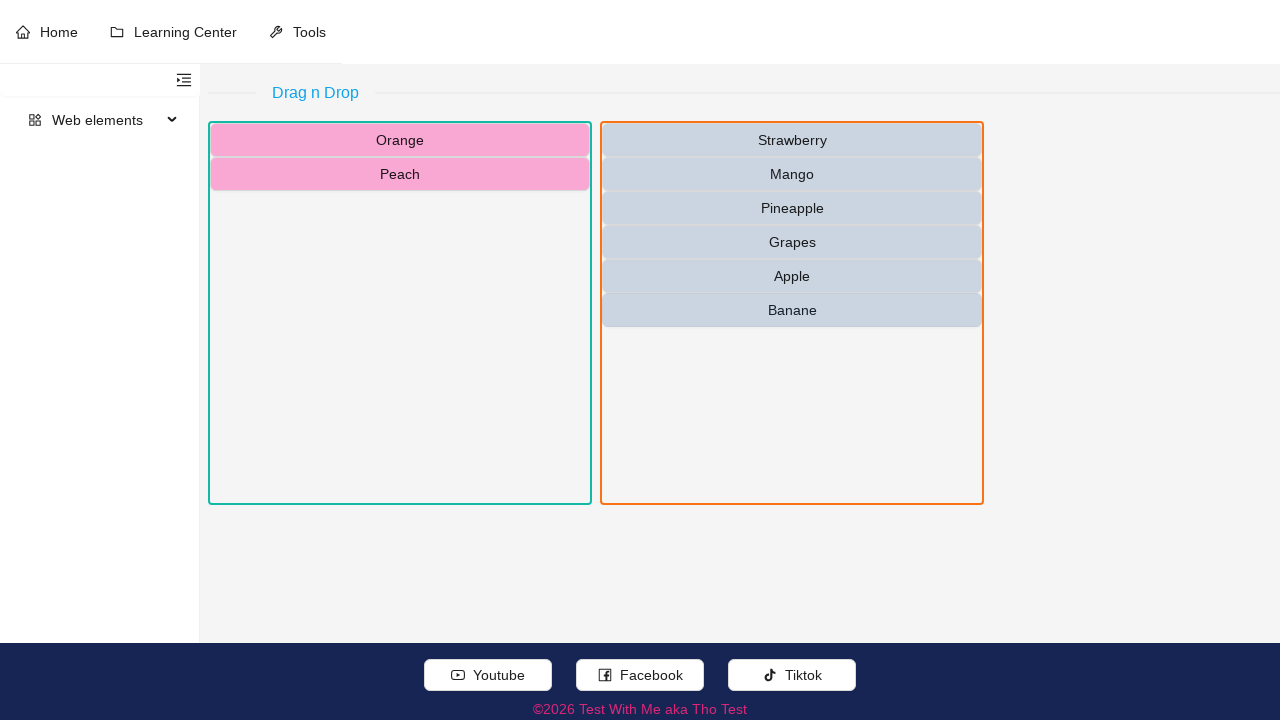

Added 'Banane' to expected right table
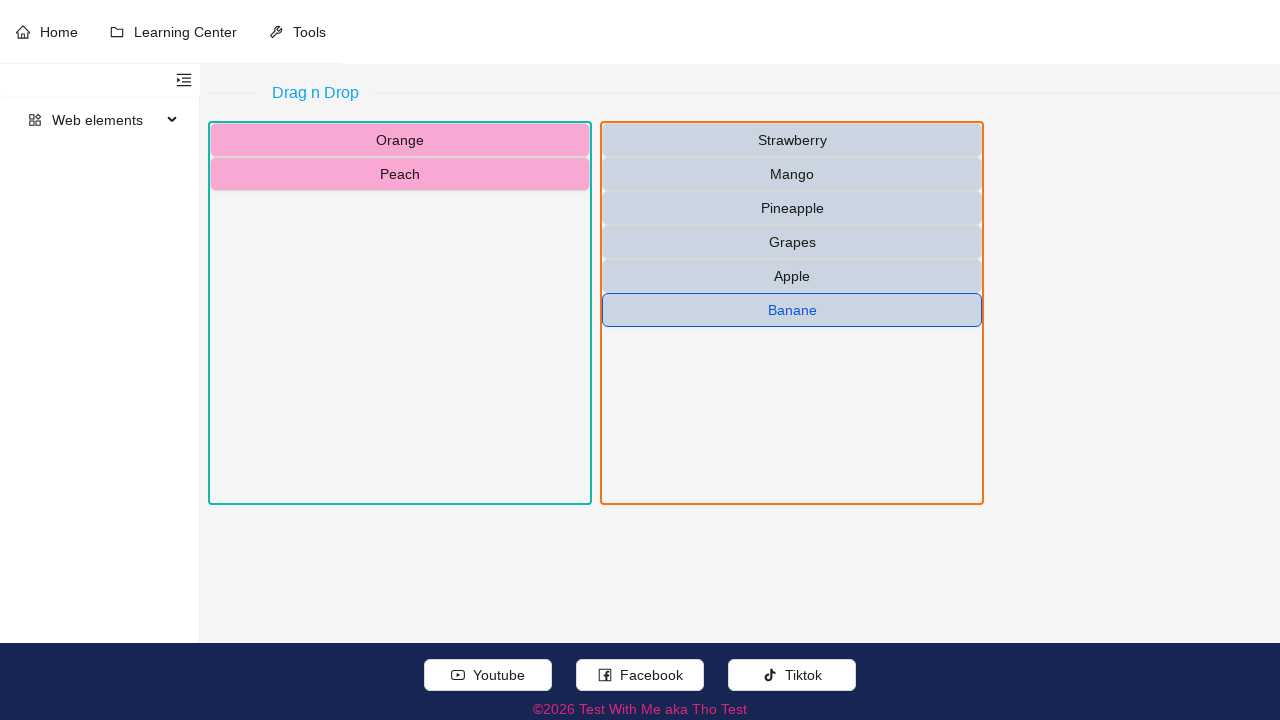

Removed 'Orange' from expected left table
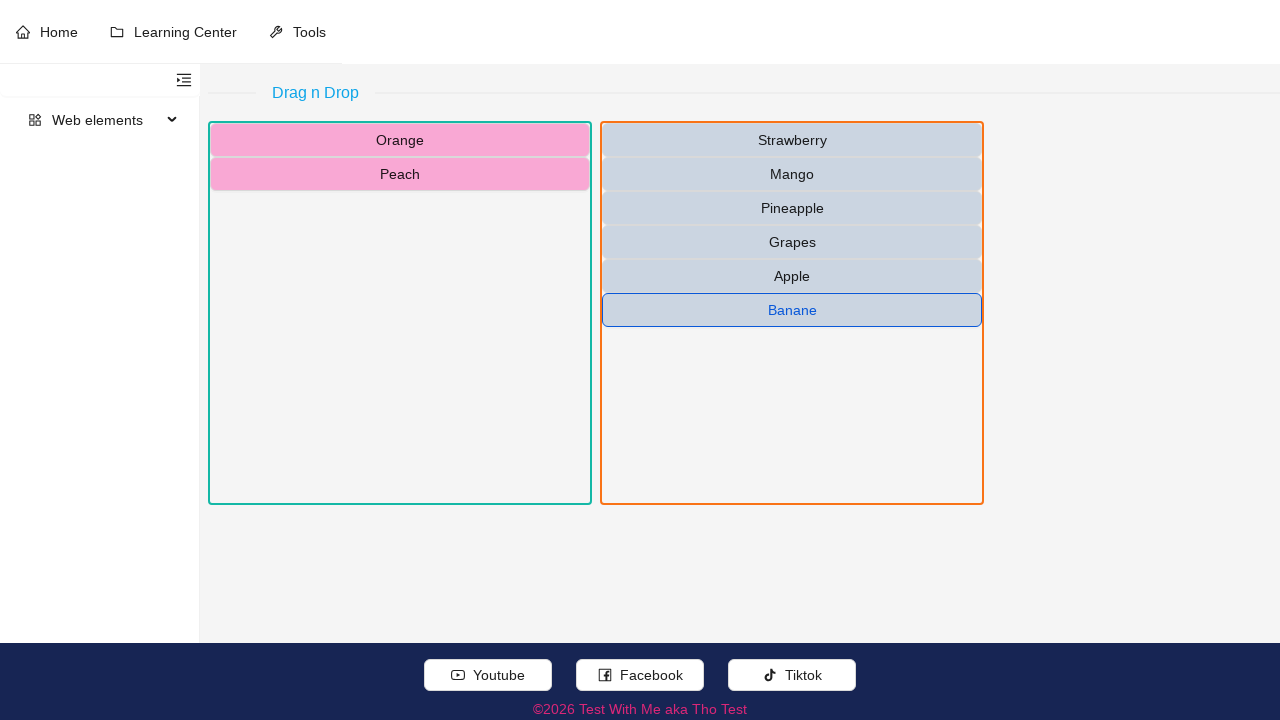

Hovered over 'Orange' button in left table at (400, 140) on (//div[.//text()[normalize-space()='Drag n Drop']]//following::div[contains(conc
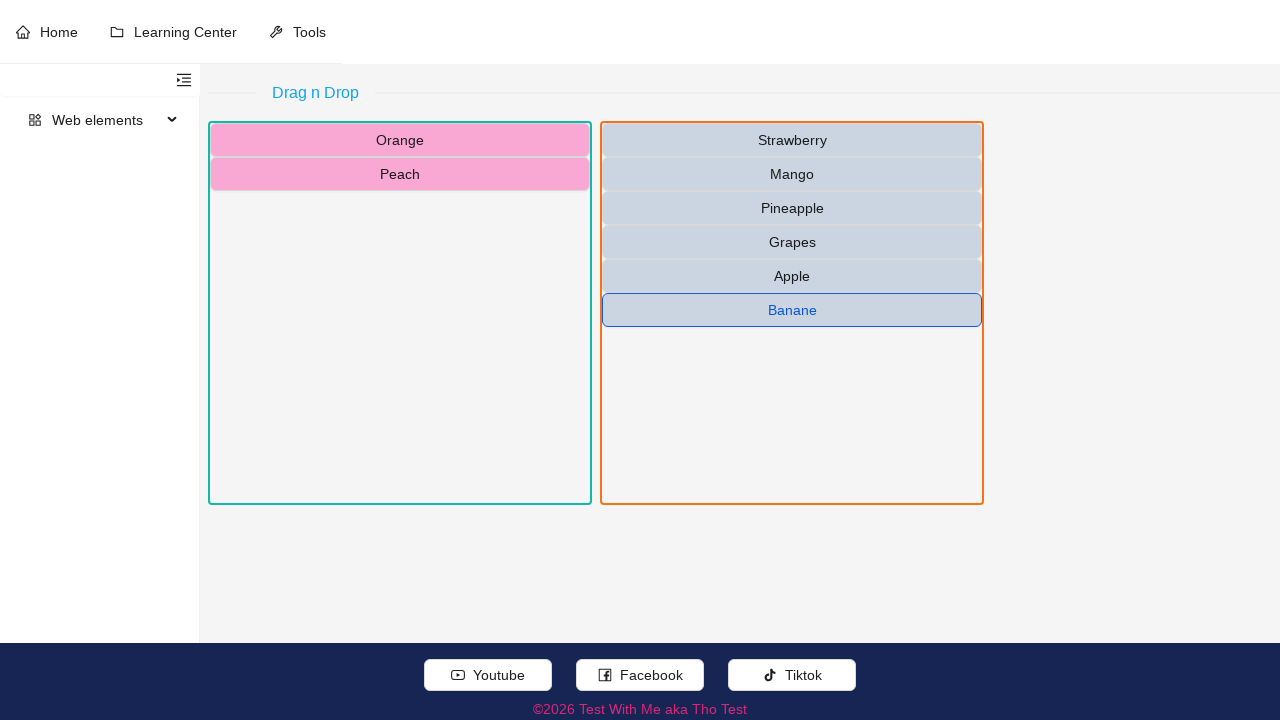

Pressed mouse down on 'Orange' at (400, 140)
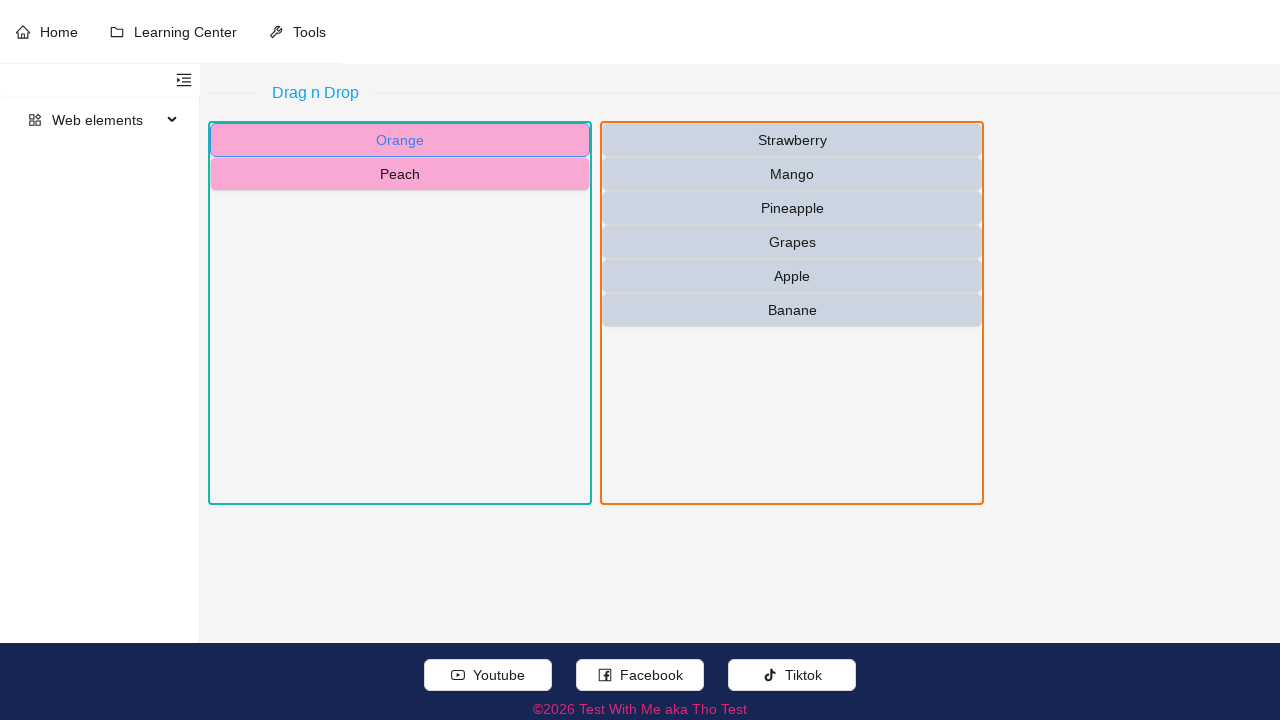

Hovered over right table to drop 'Orange' at (792, 313) on (//div[.//text()[normalize-space()='Drag n Drop']]//following::div[contains(conc
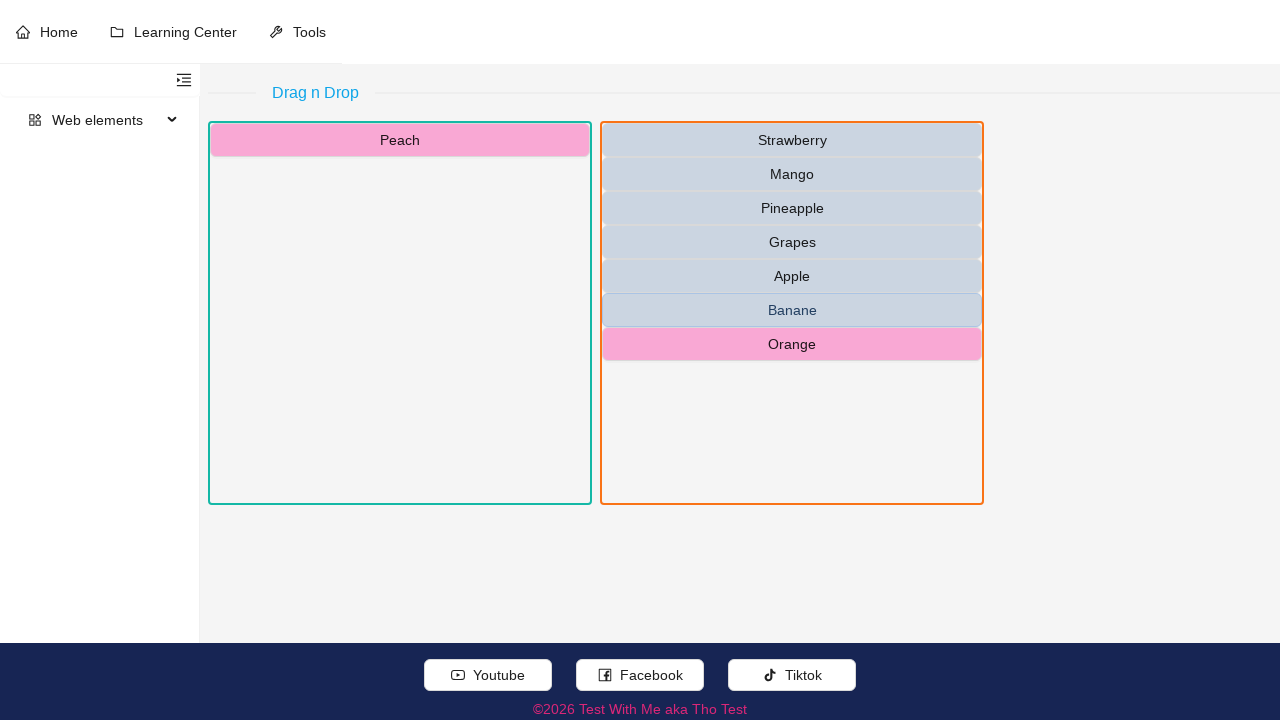

Released mouse to drop 'Orange' in right table at (792, 313)
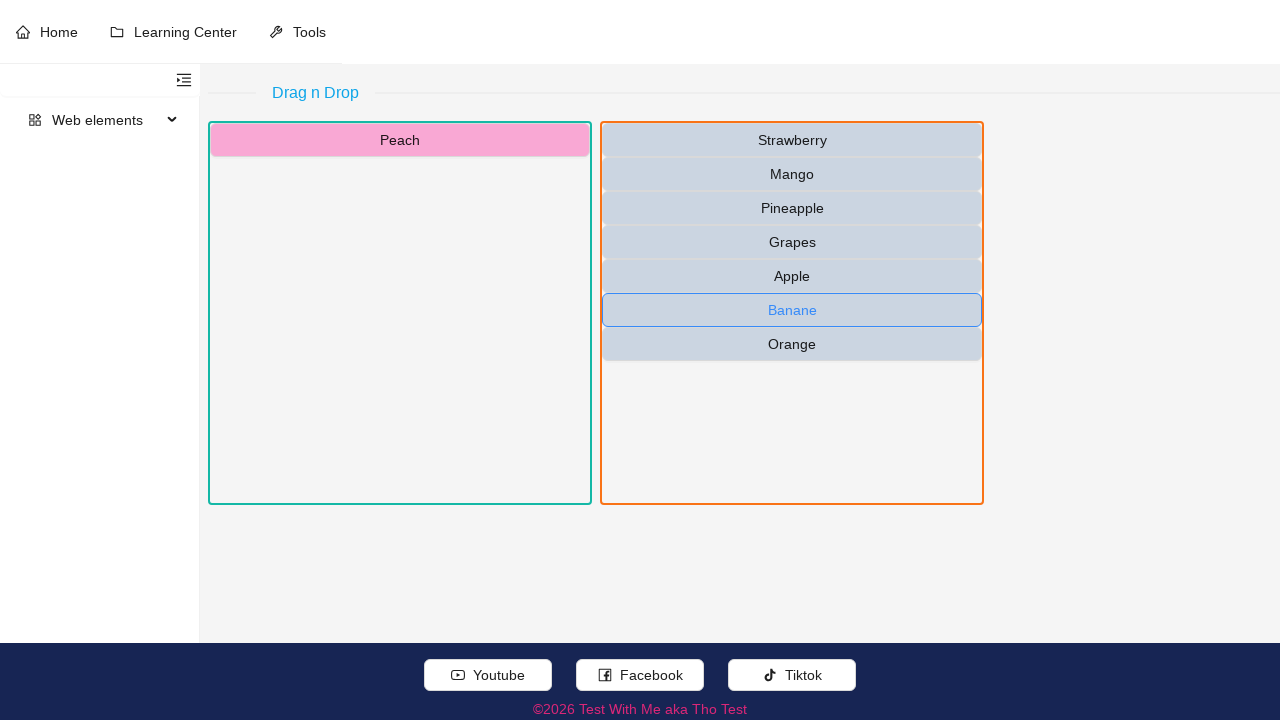

Added 'Orange' to expected right table
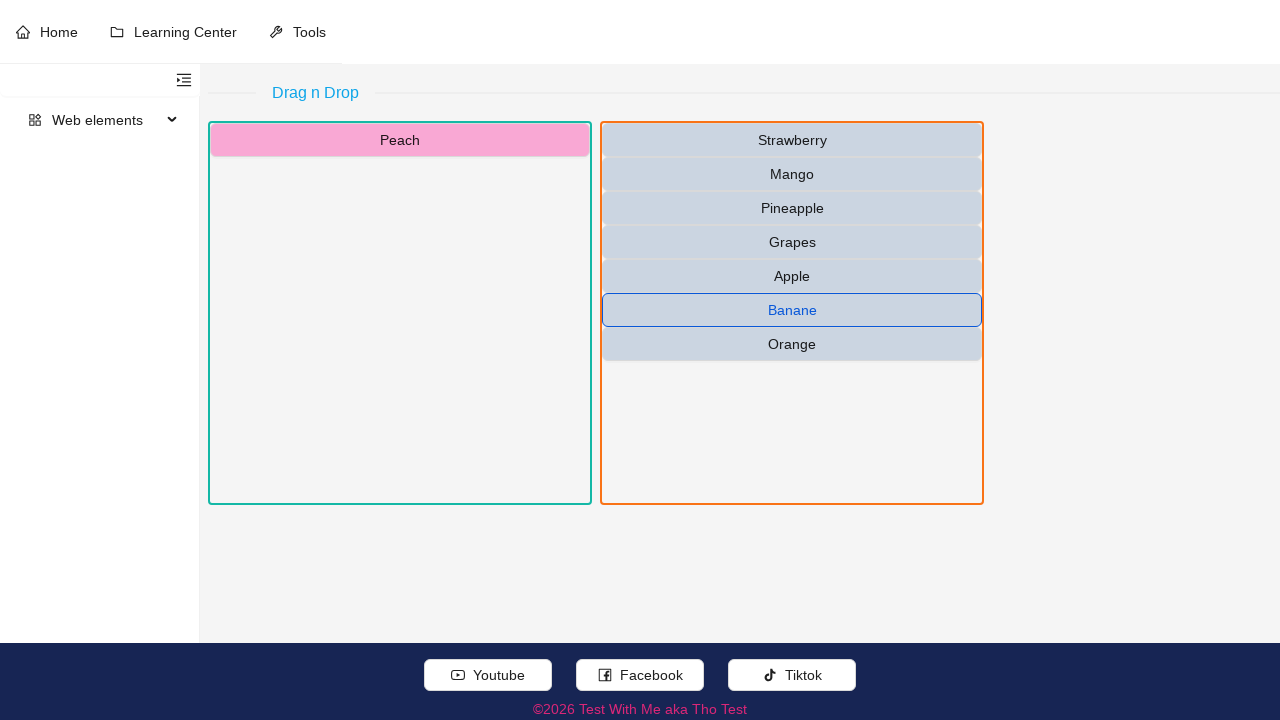

Removed 'Mango' from expected right table
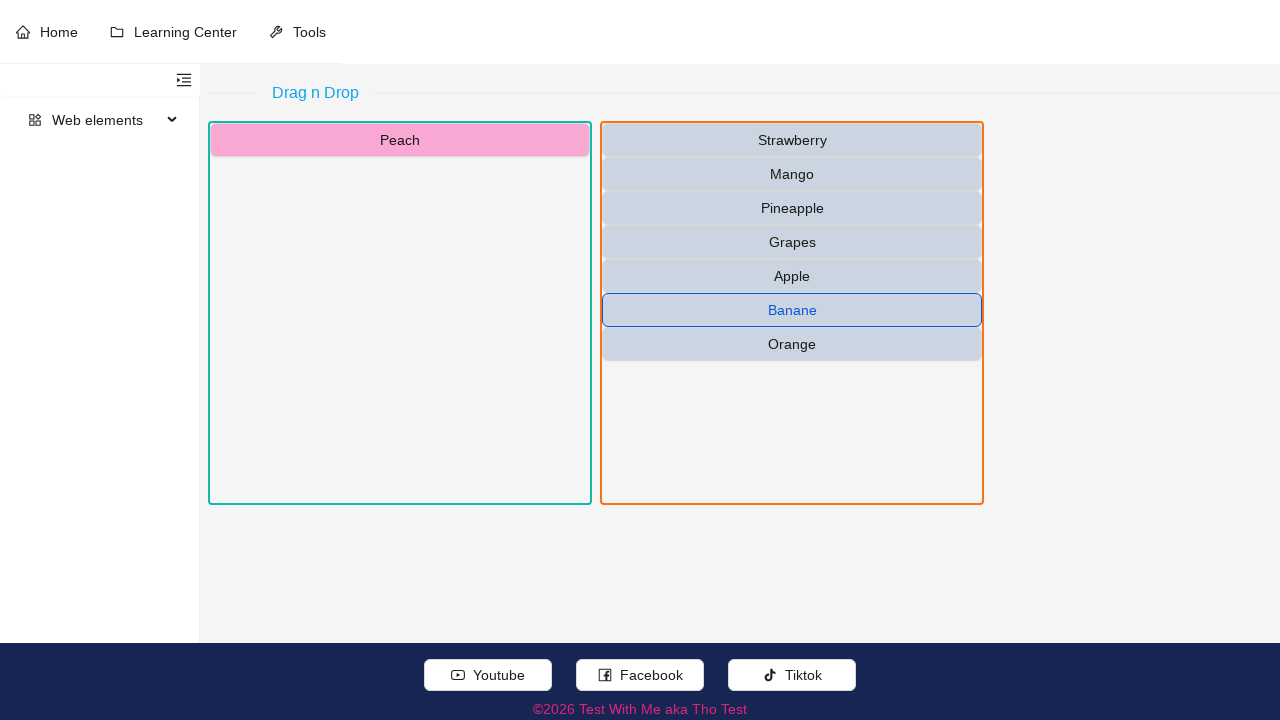

Hovered over 'Mango' button in right table at (792, 174) on (//div[.//text()[normalize-space()='Drag n Drop']]//following::div[contains(conc
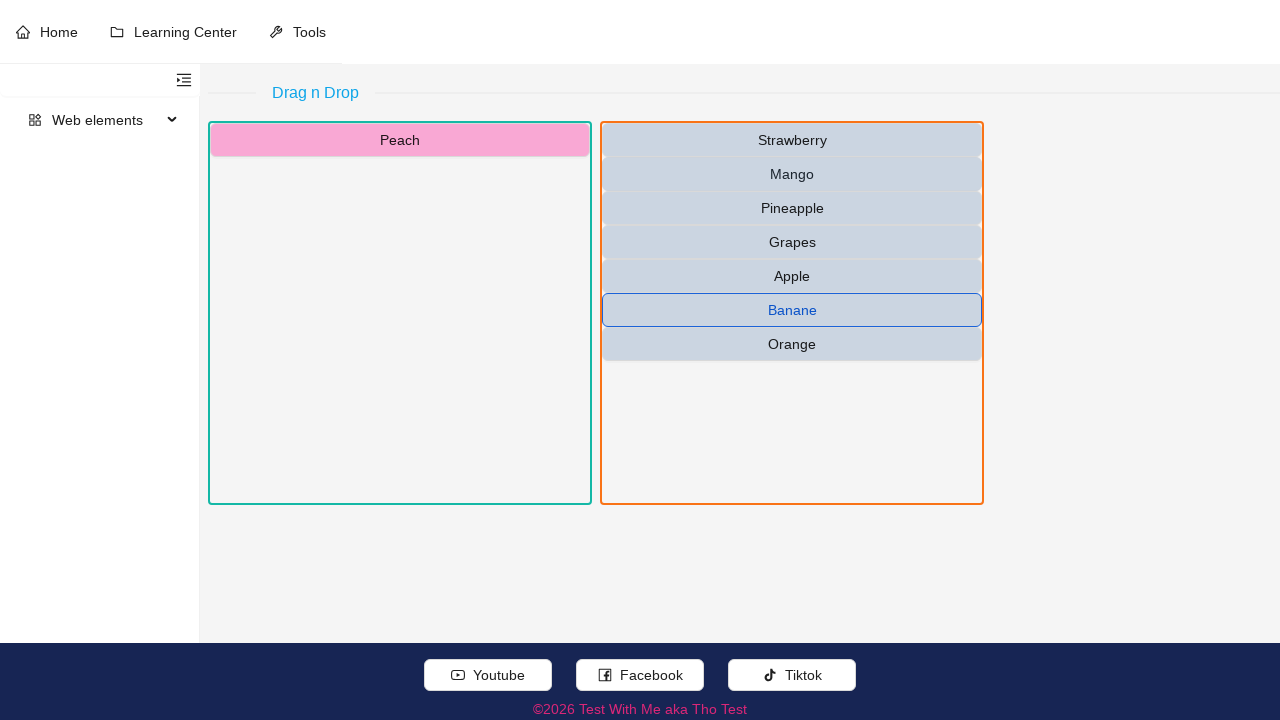

Pressed mouse down on 'Mango' at (792, 174)
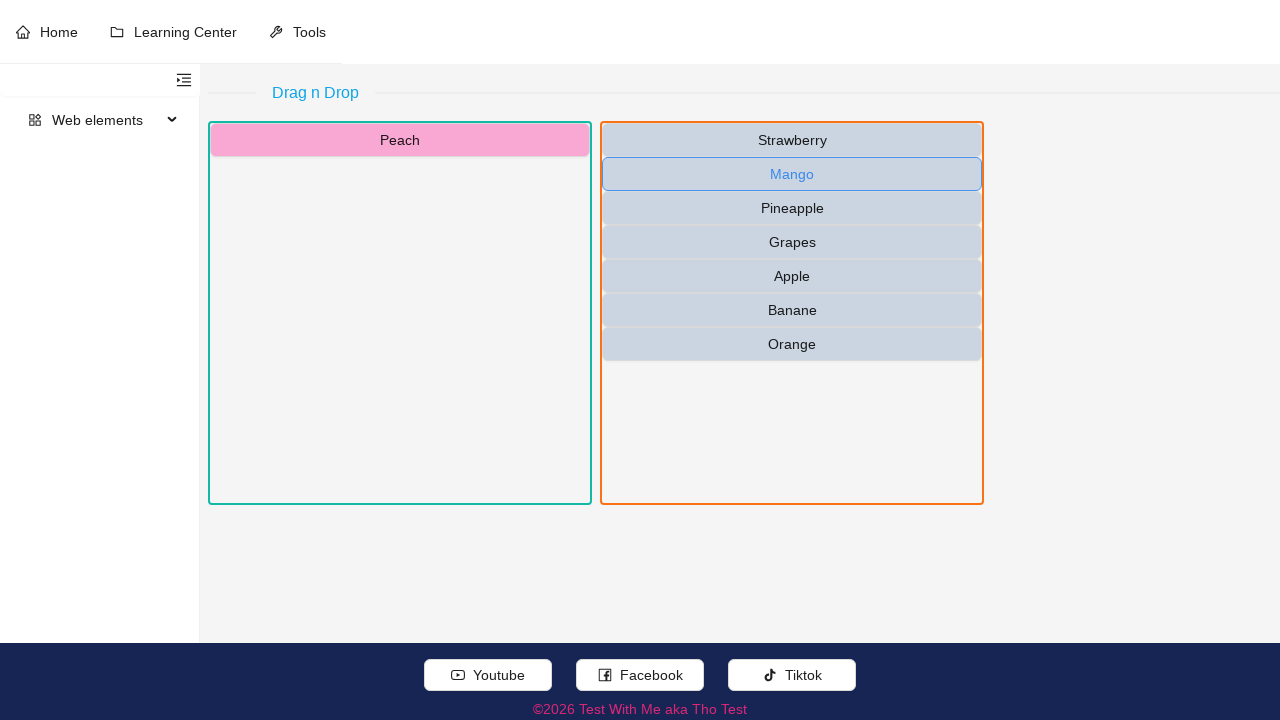

Hovered over left table to drop 'Mango' at (400, 313) on (//div[.//text()[normalize-space()='Drag n Drop']]//following::div[contains(conc
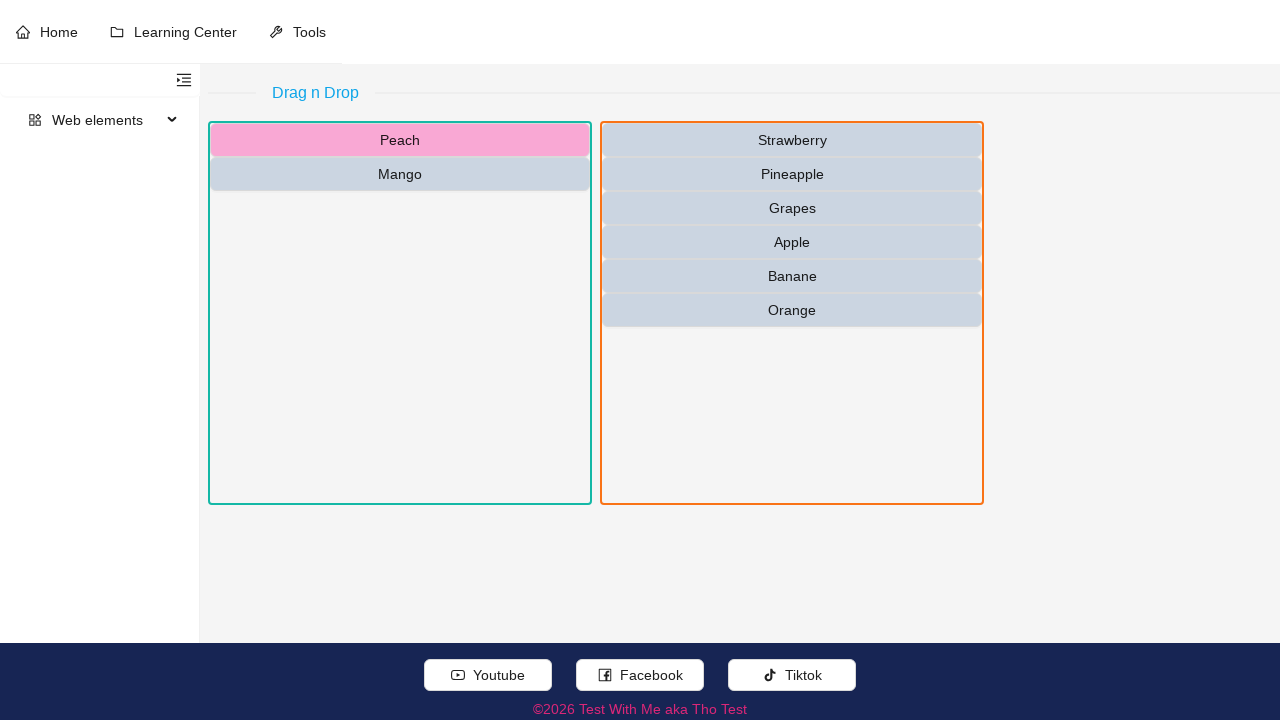

Released mouse to drop 'Mango' in left table at (400, 313)
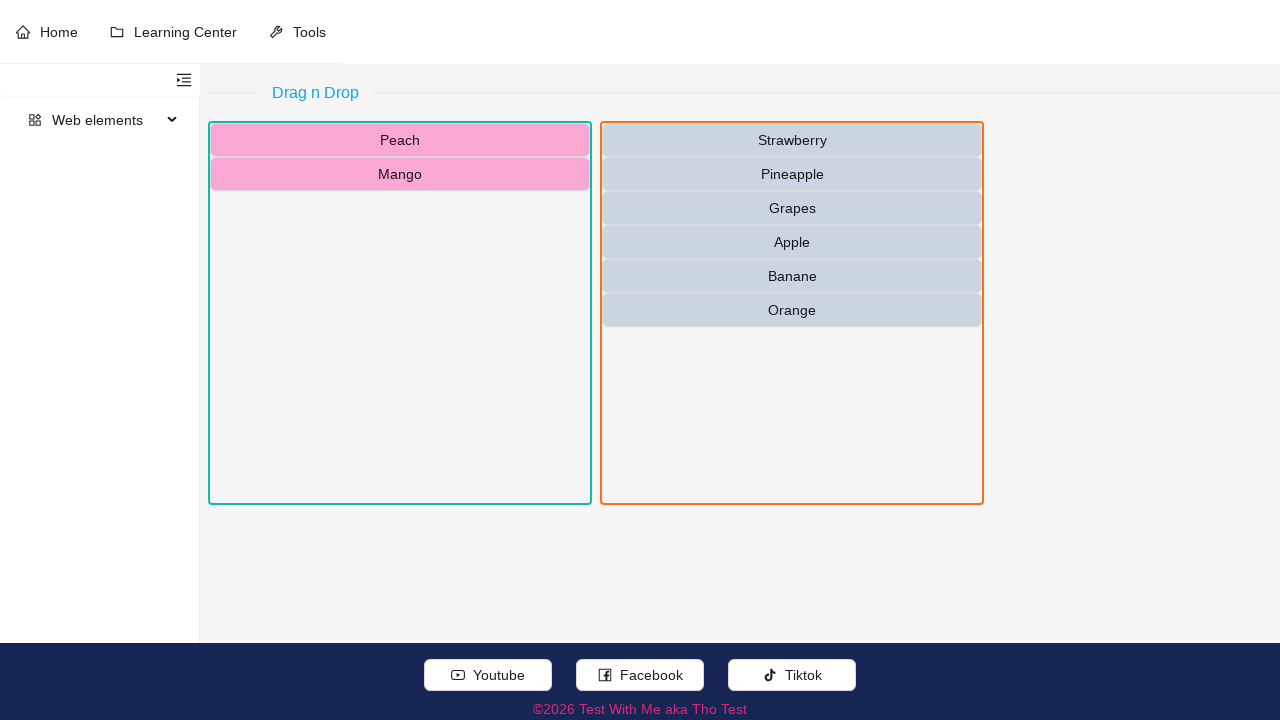

Added 'Mango' to expected left table
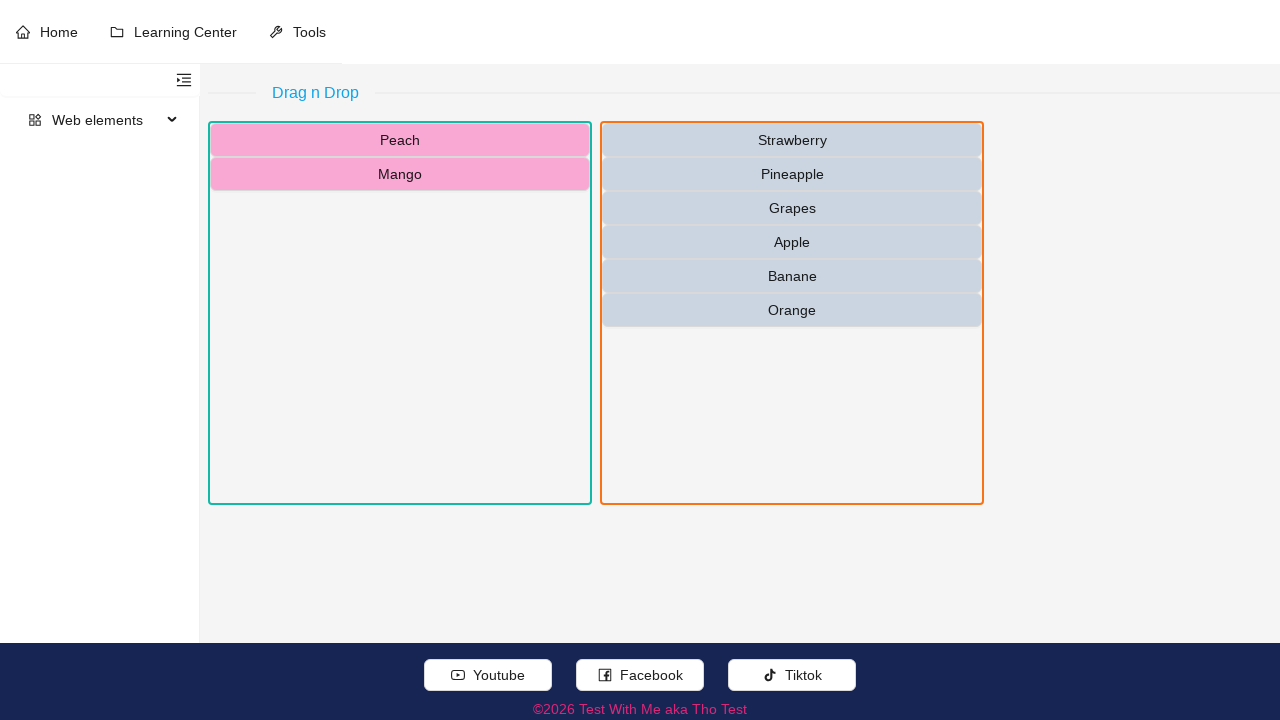

Retrieved final contents of left table
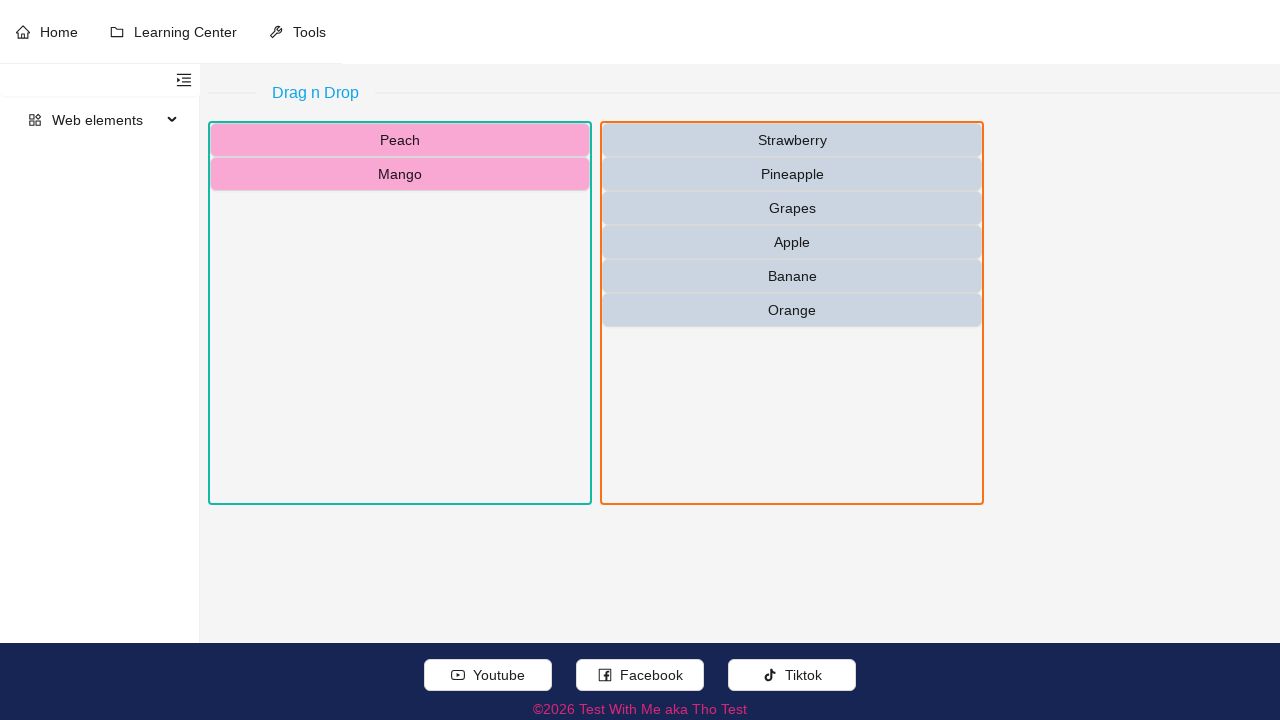

Retrieved final contents of right table
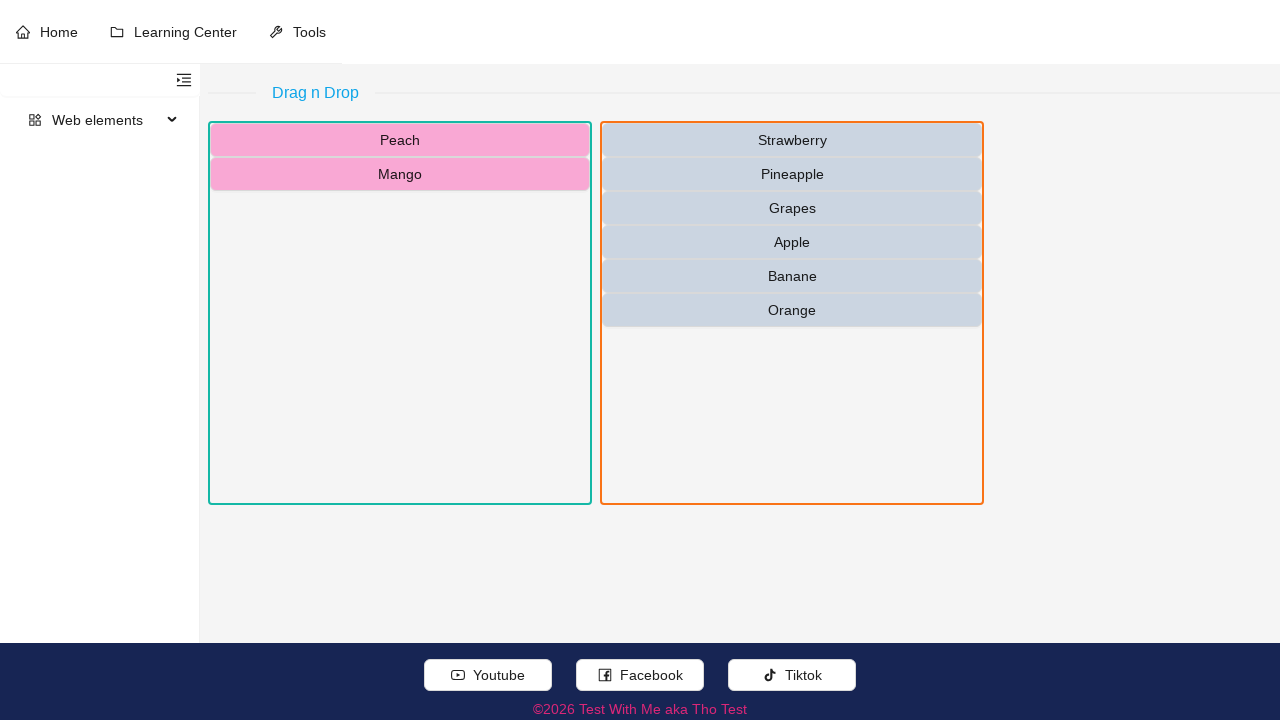

Verified right table contents match expected items
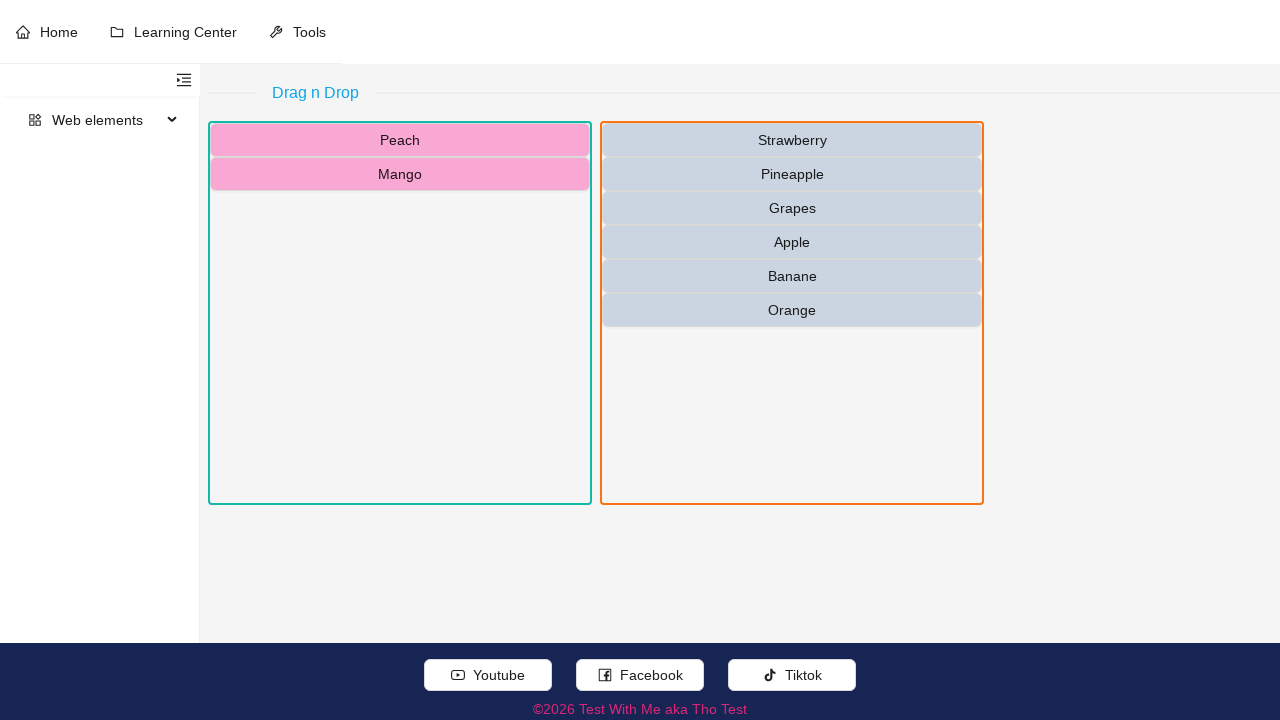

Verified left table contents match expected items
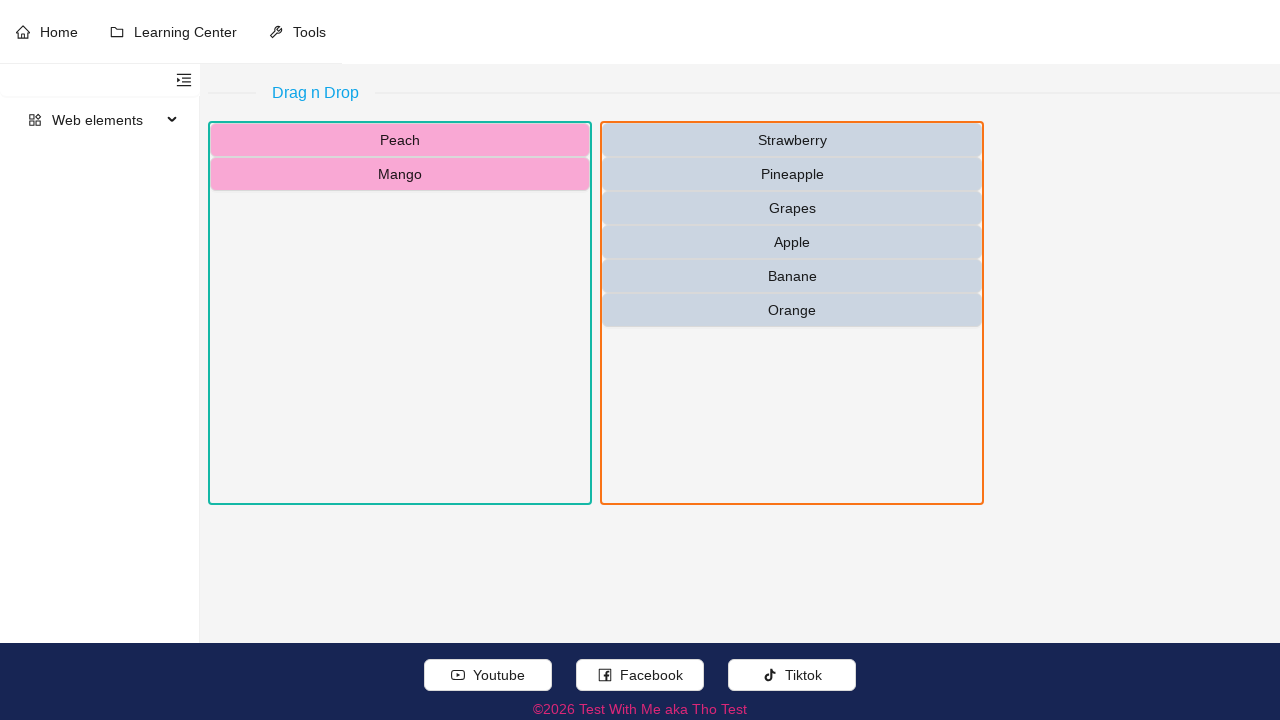

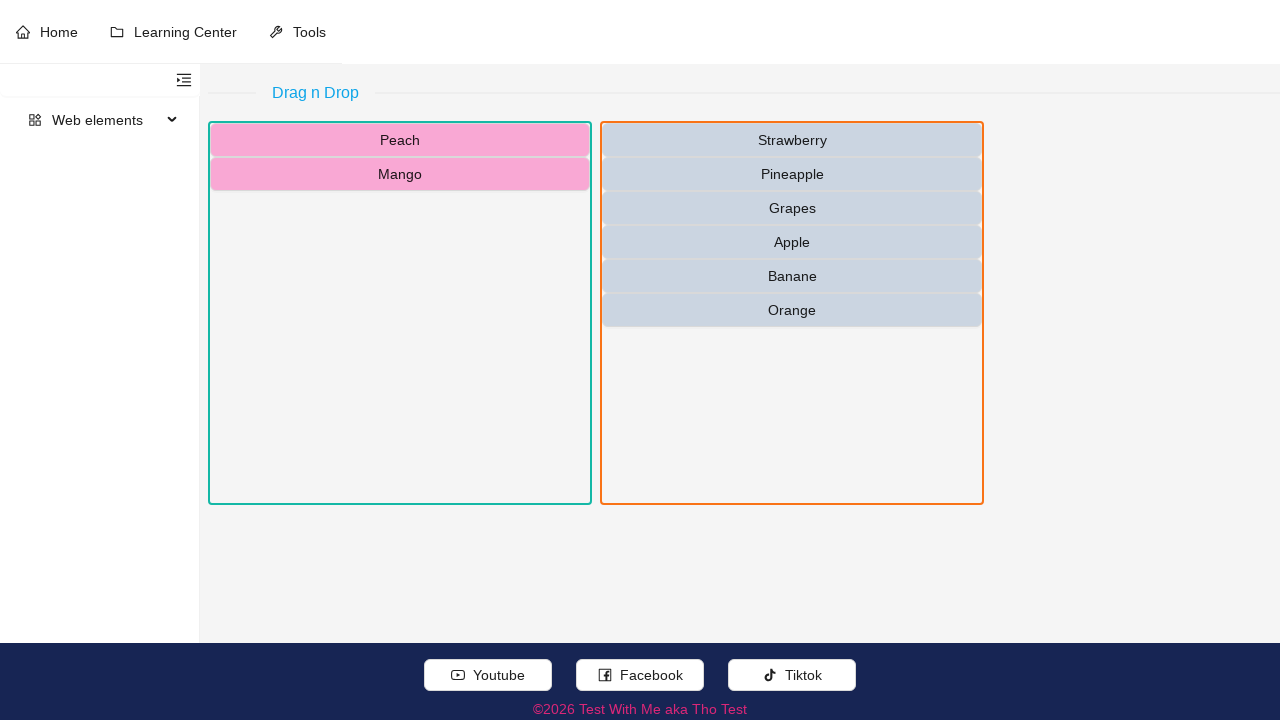